Completes a user registration form by filling in username, password, selecting gender, birthdate, and submitting the form

Starting URL: https://pushing-it.vercel.app/

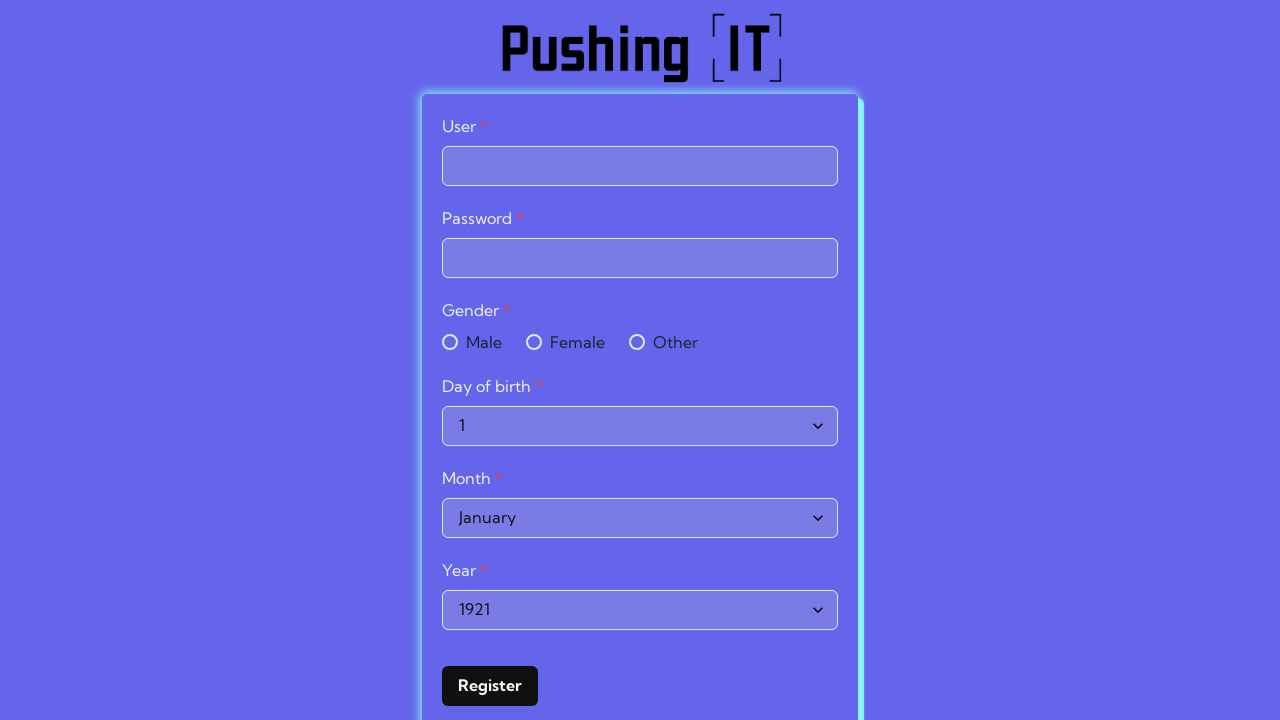

Filled username field with 'testUser847' on input[name='user']
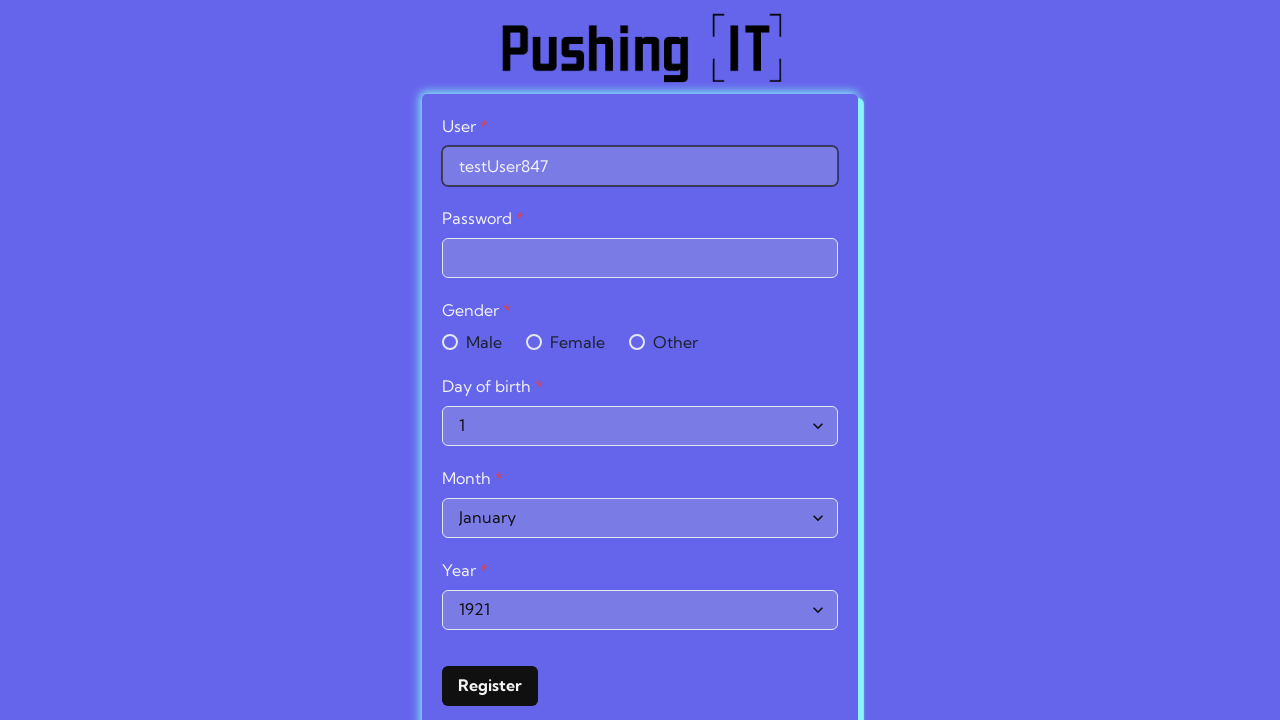

Filled password field with 'SecurePass2024!' on input[name='pass']
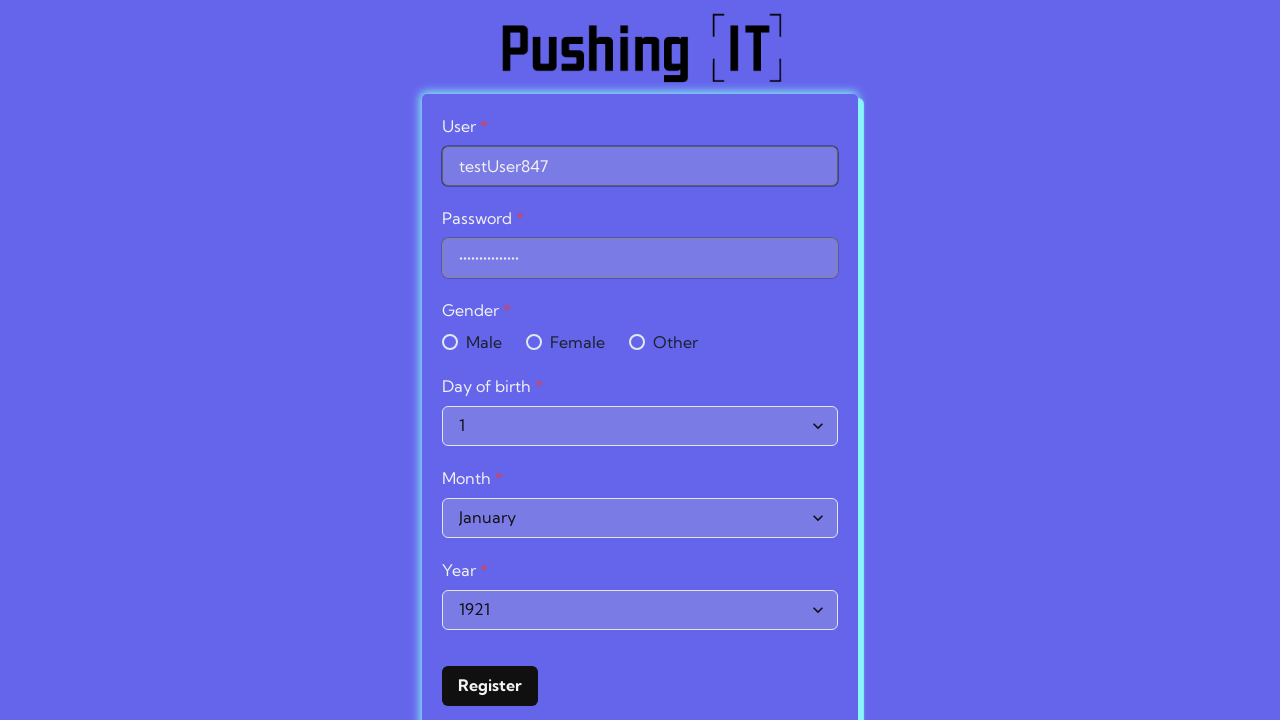

Selected gender: Male at (450, 342) on span[data-cy='Male']
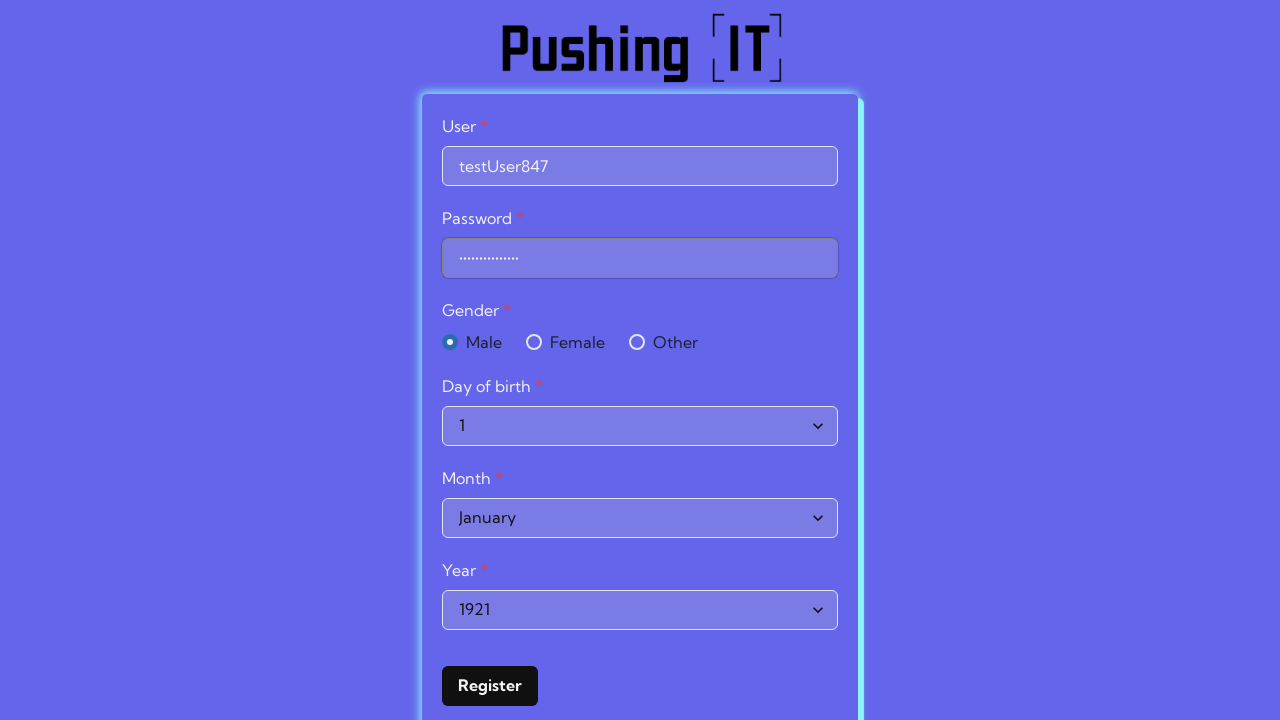

Selected day: 10 from birthdate dropdown on select[data-cy='day']
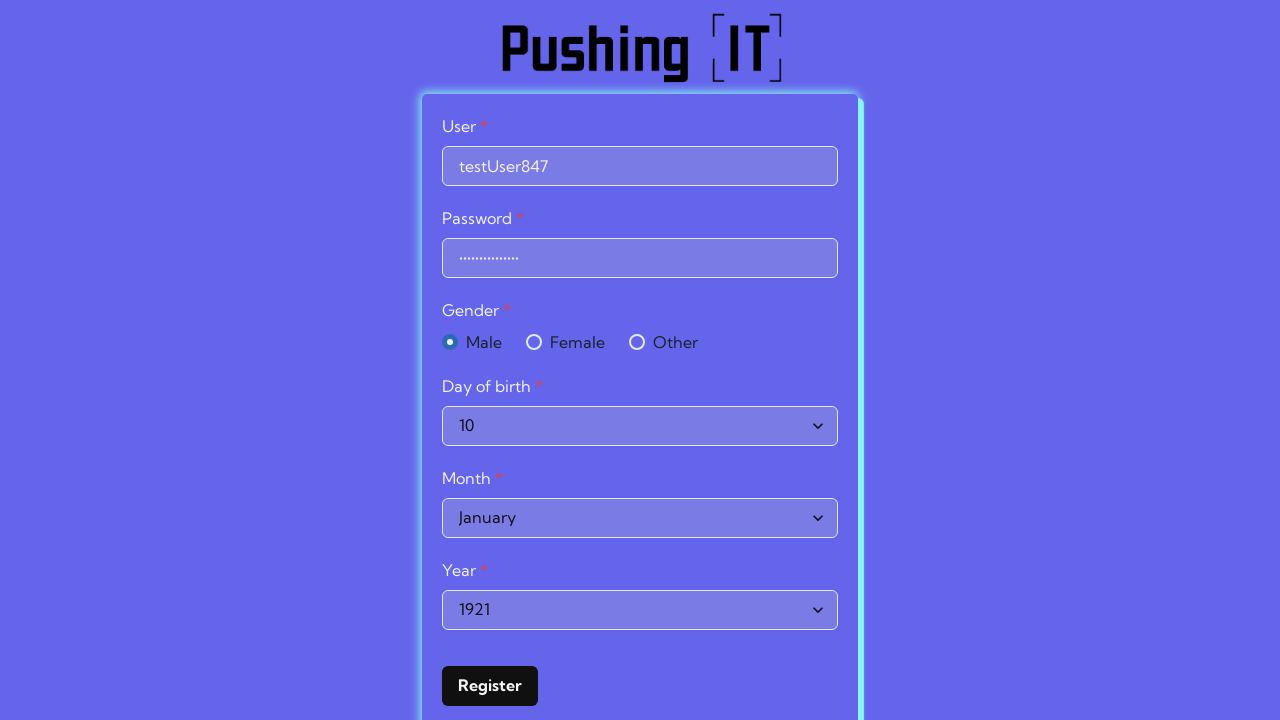

Selected month: April from birthdate dropdown on select[data-cy='month']
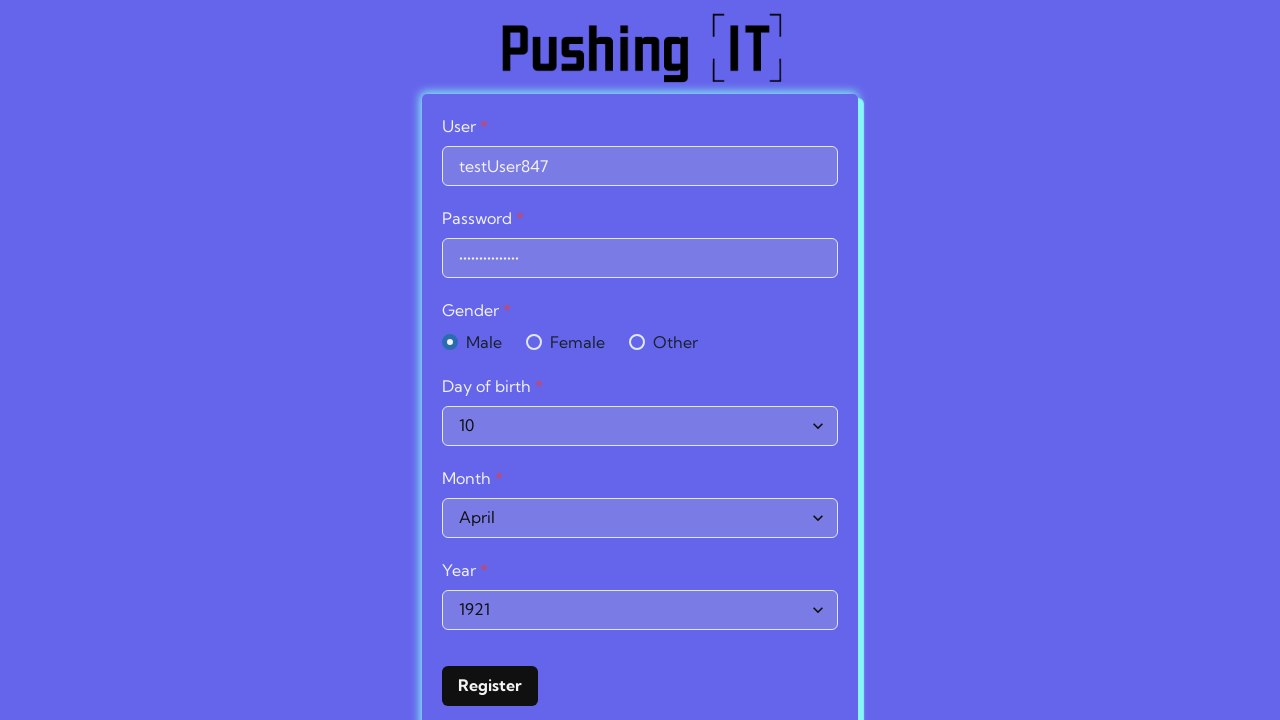

Selected year: 2000 from birthdate dropdown on select[data-cy='year']
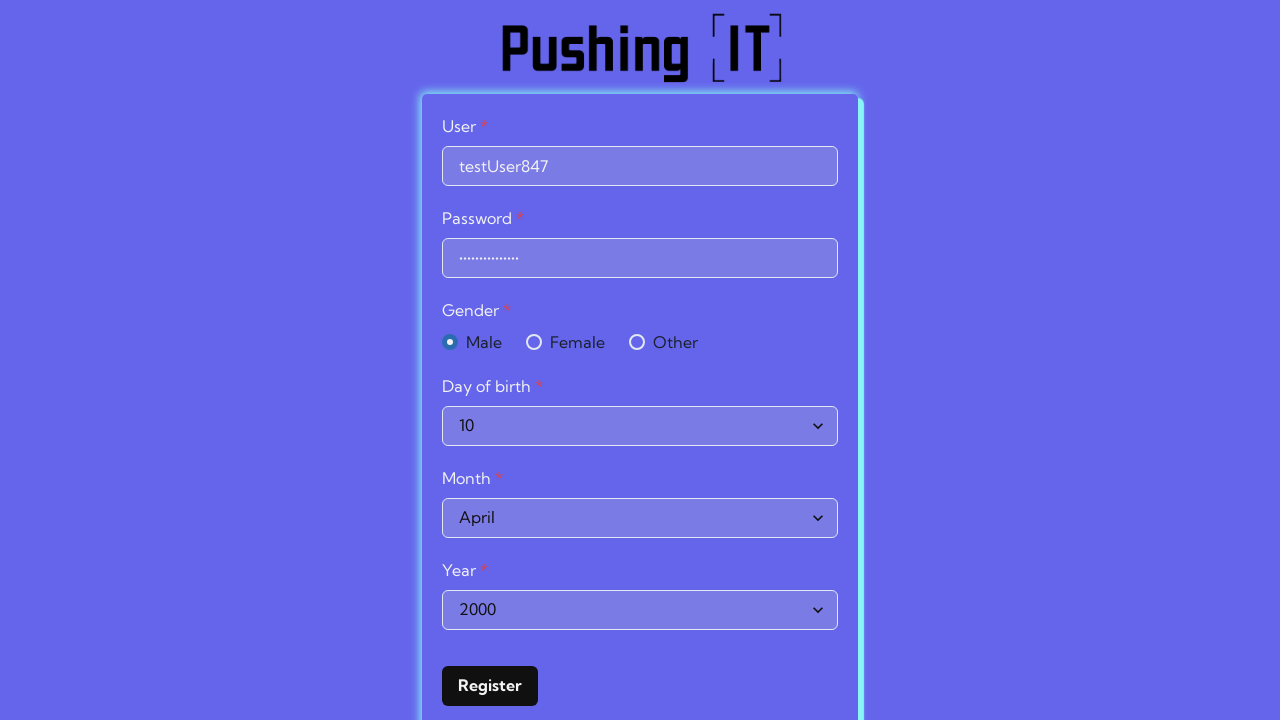

Clicked the Register/Submit button at (490, 686) on button[data-cy='submitForm']
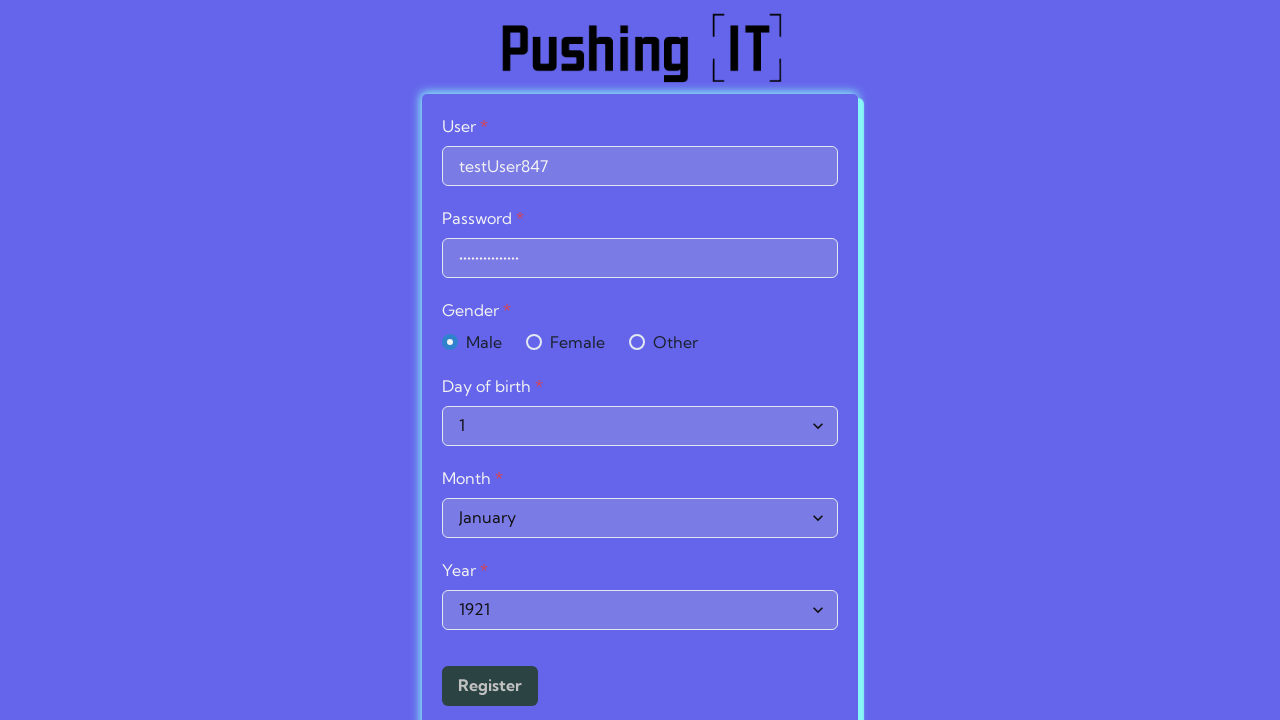

Waited 2 seconds for form submission to complete
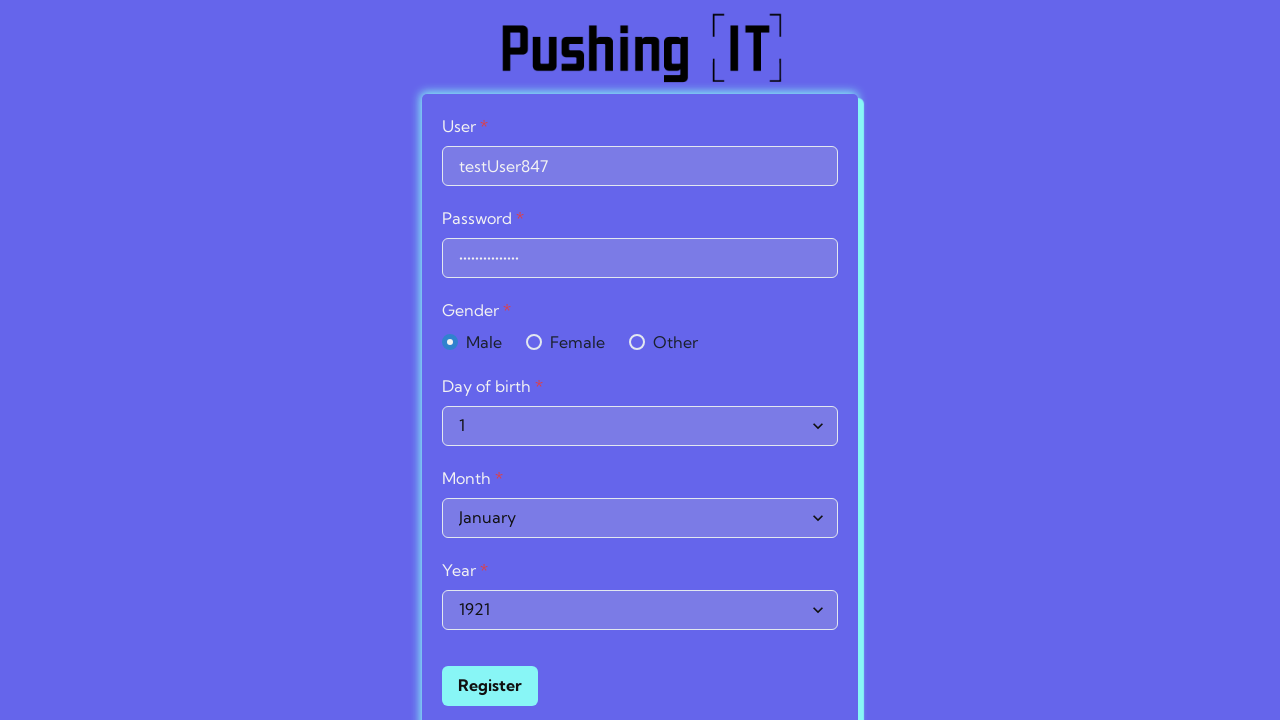

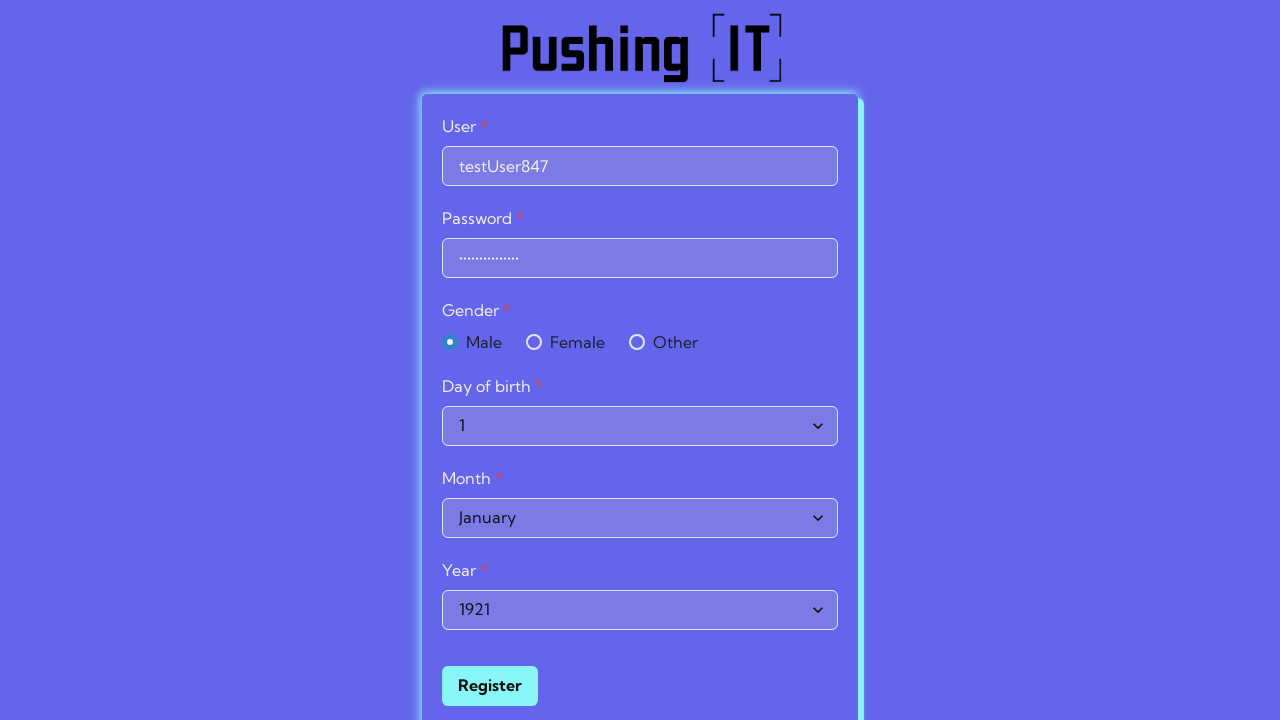